Tests toggling the second checkbox by unchecking and then checking it again.

Starting URL: https://the-internet.herokuapp.com/checkboxes

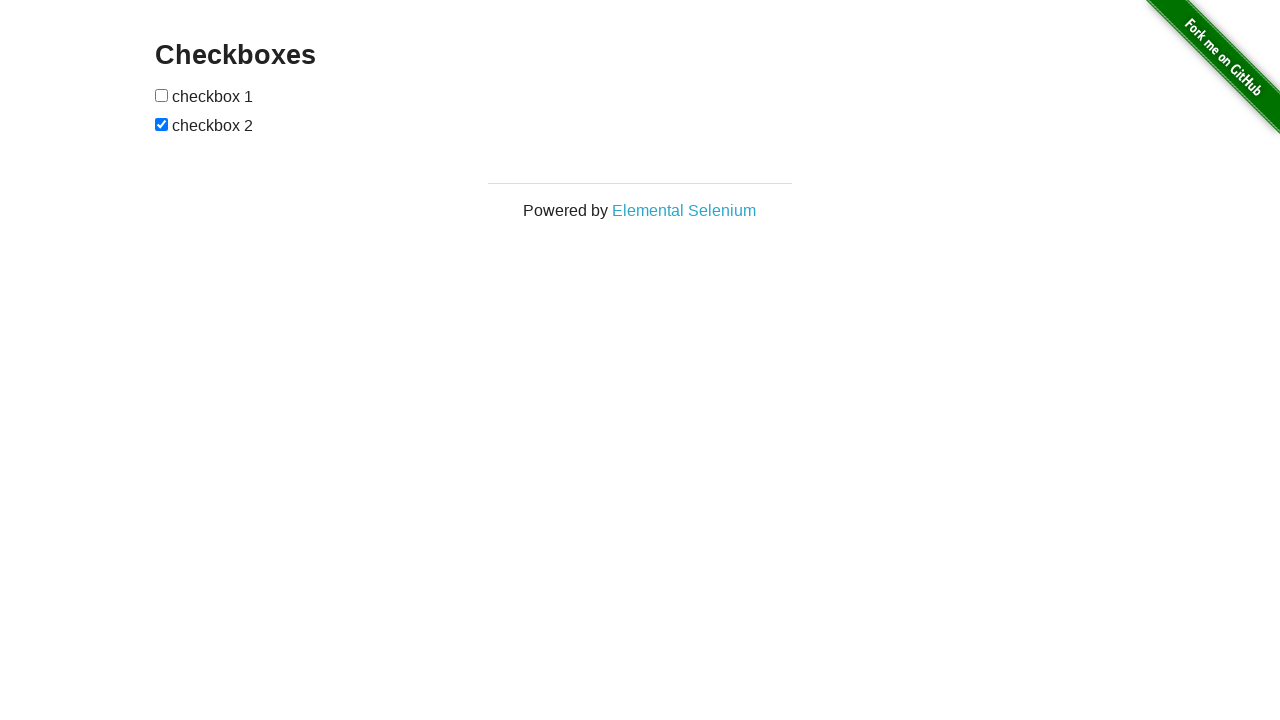

Navigated to checkboxes page
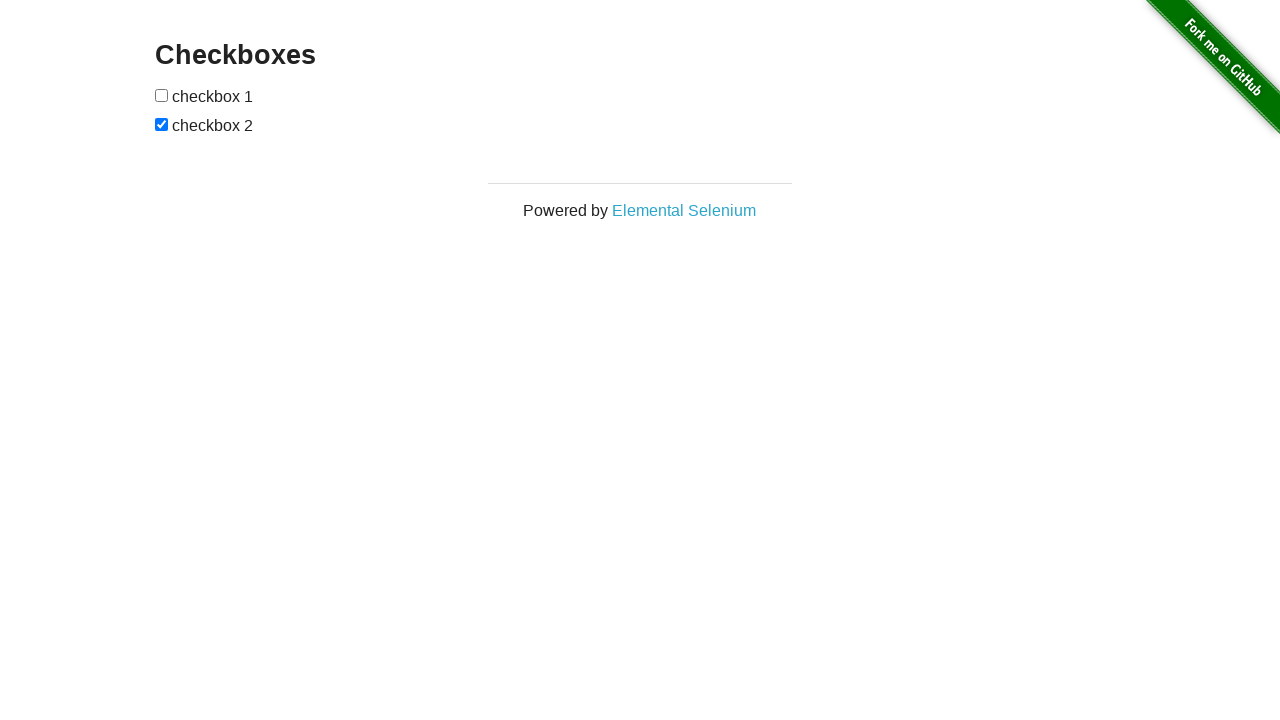

Located the second checkbox element
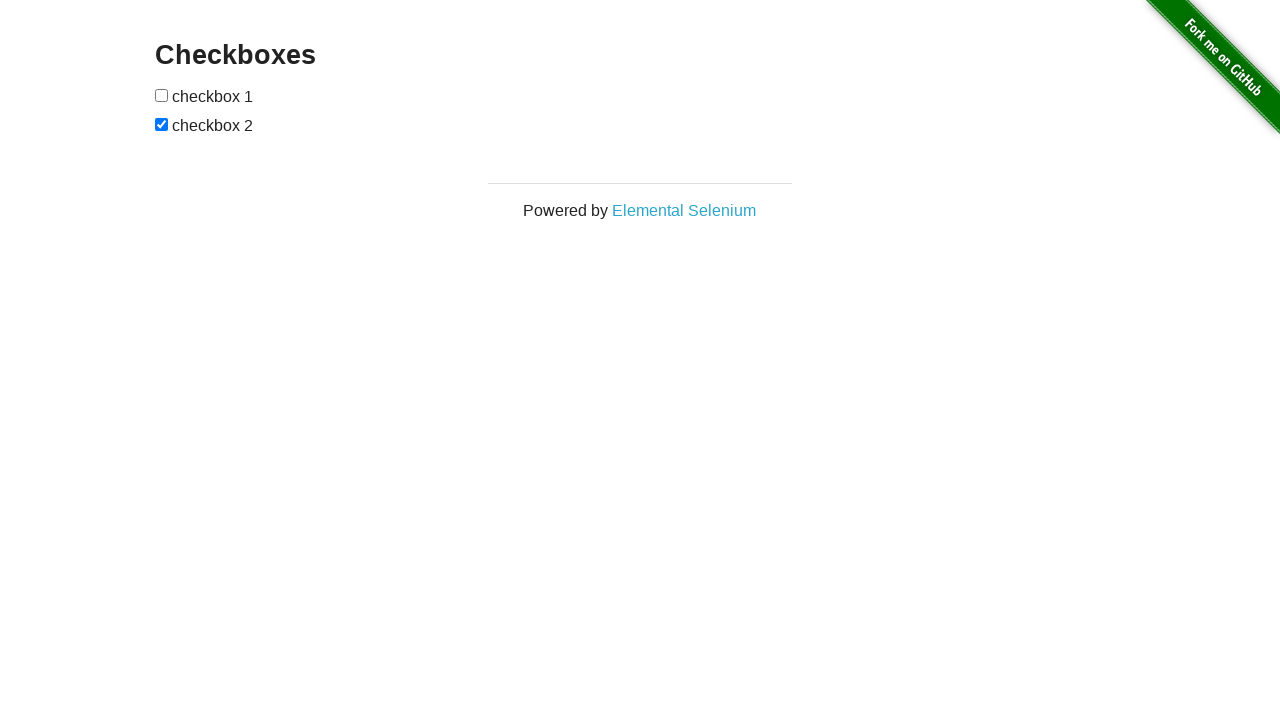

Verified that the second checkbox is initially checked
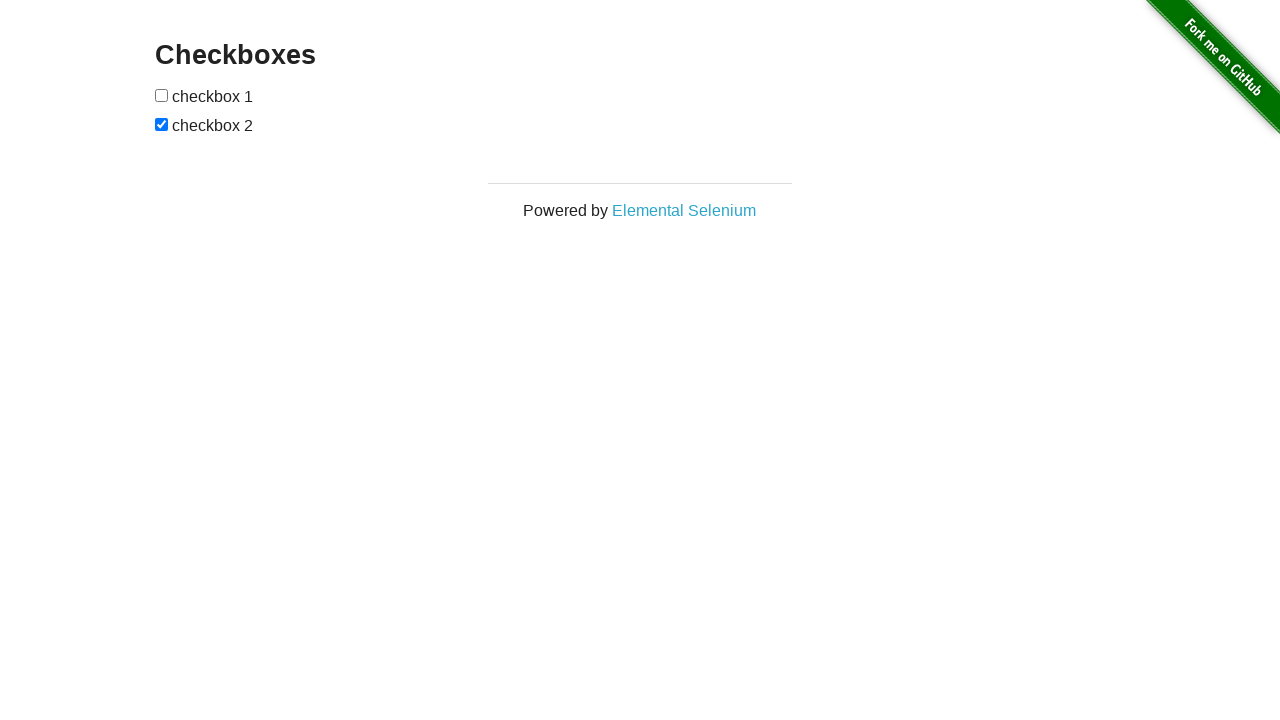

Unchecked the second checkbox at (162, 124) on input[type="checkbox"] >> nth=1
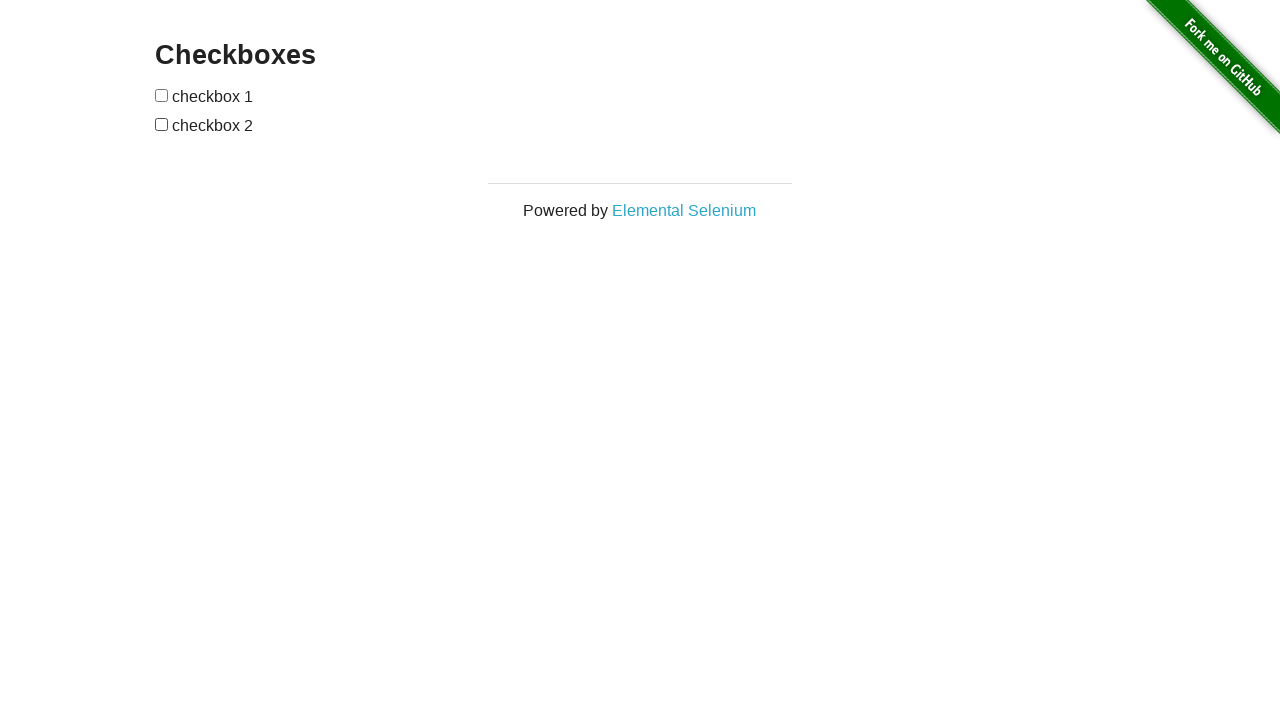

Verified that the second checkbox is now unchecked
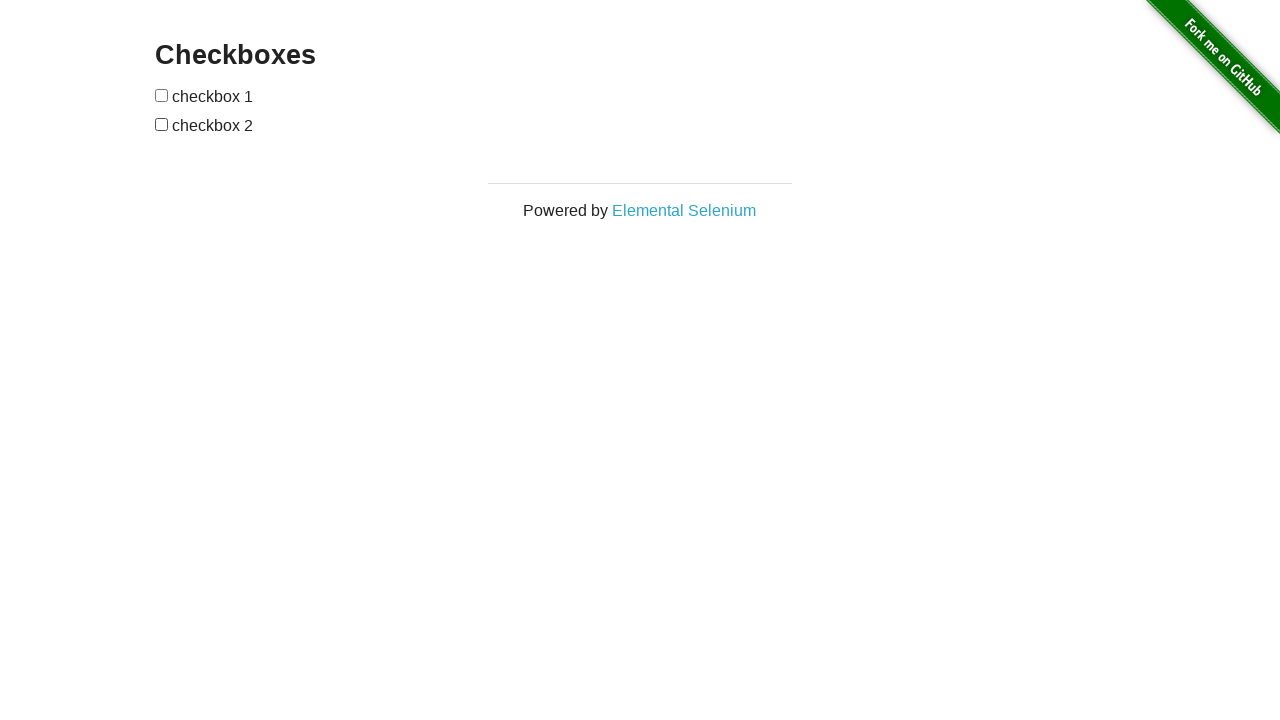

Checked the second checkbox again at (162, 124) on input[type="checkbox"] >> nth=1
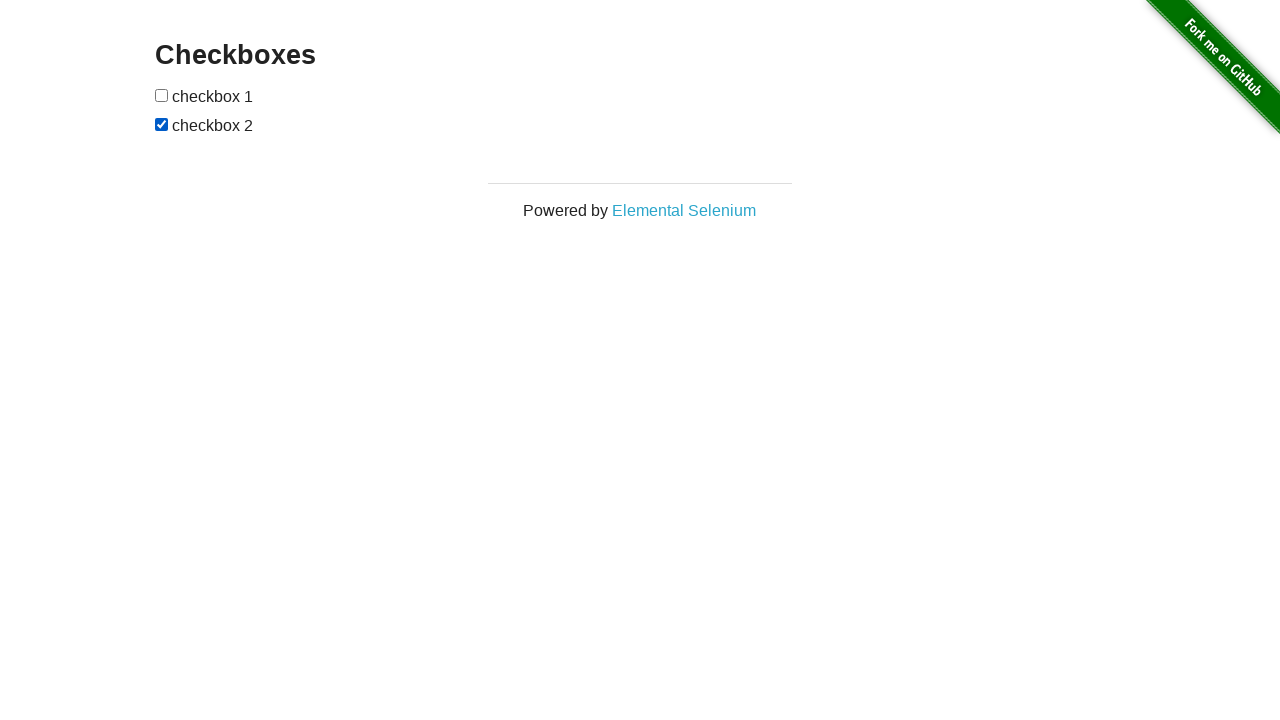

Verified that the second checkbox is now checked
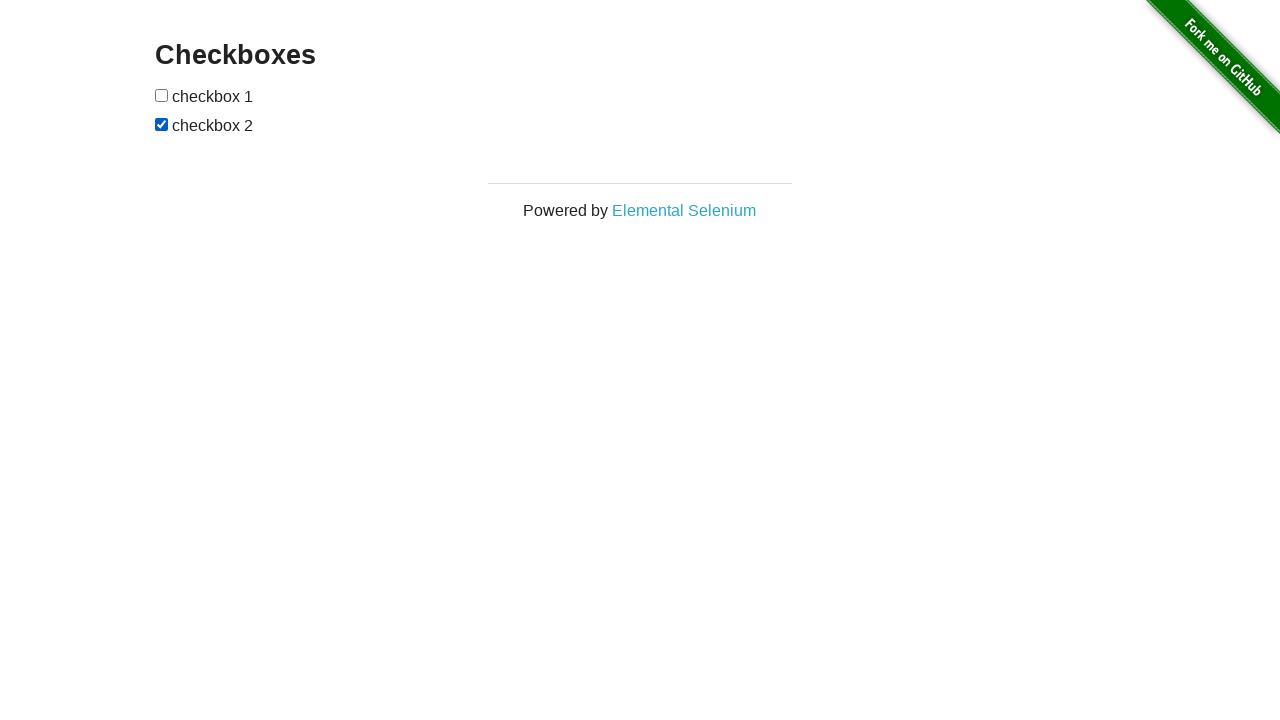

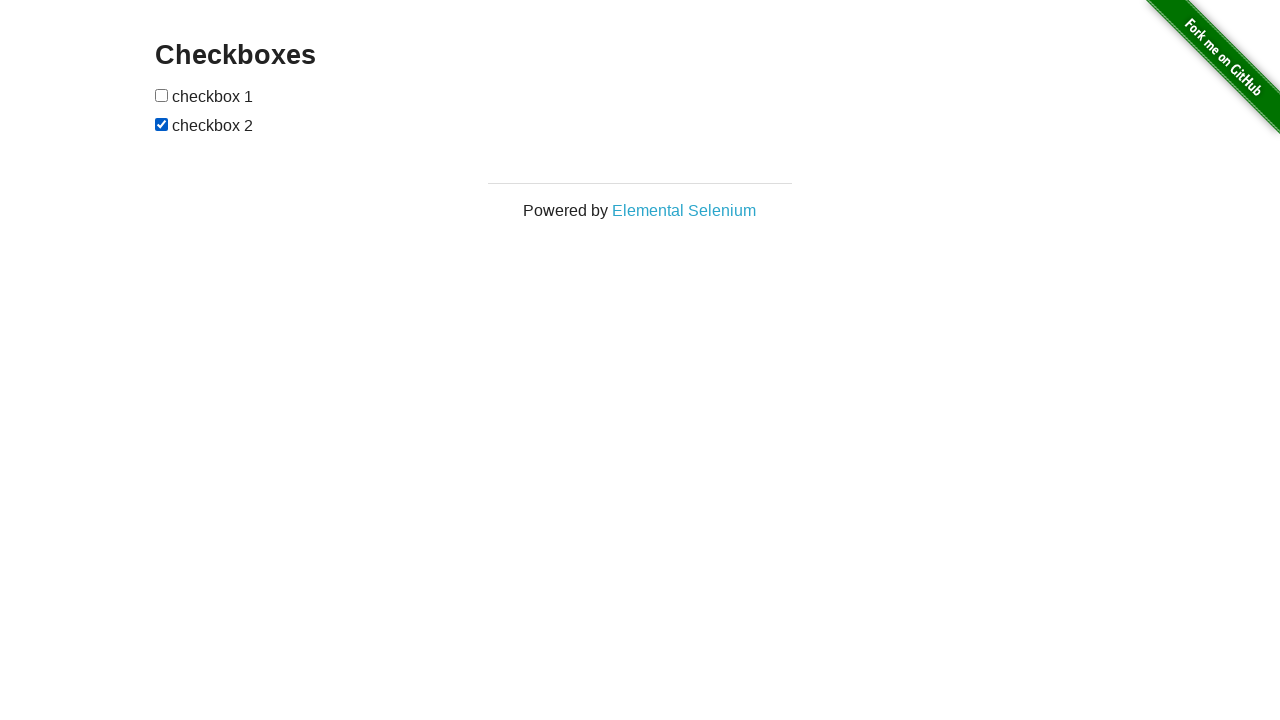